Navigates to The Internet test site, clicks through to the Shifting Content menu example page, and verifies menu elements are present

Starting URL: https://the-internet.herokuapp.com

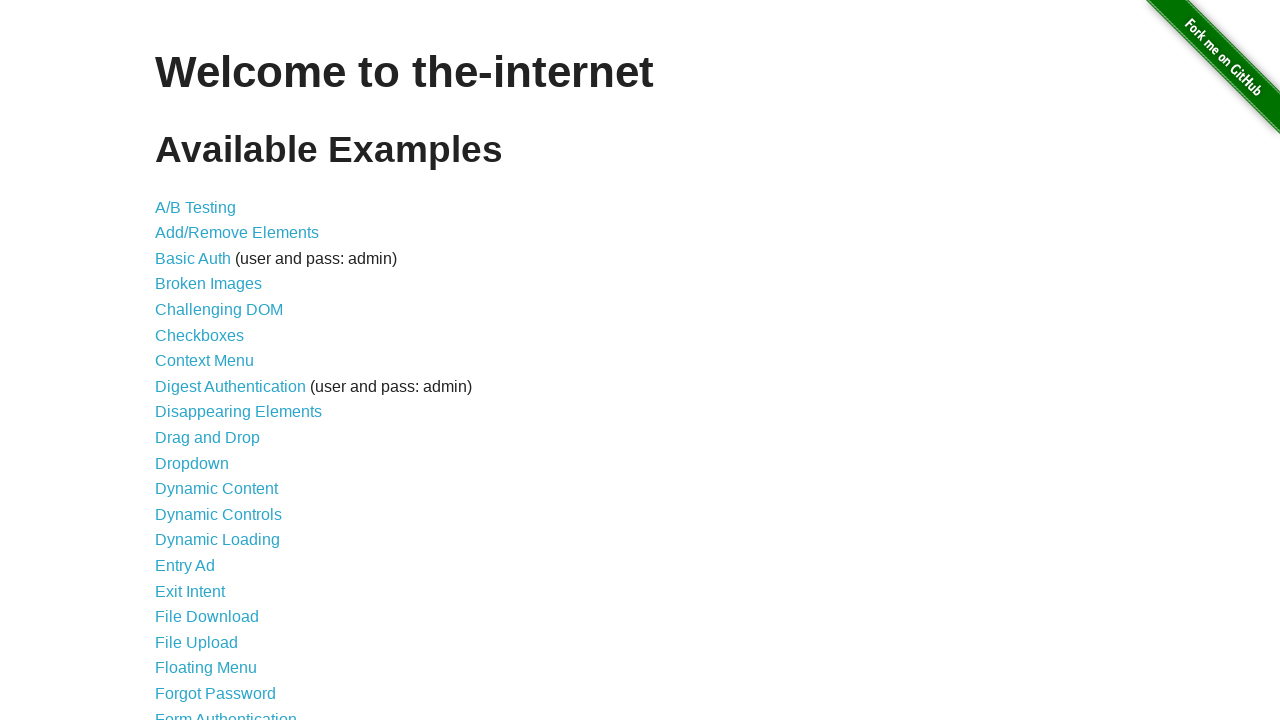

Clicked on Shifting Content link at (212, 523) on text=Shifting Content
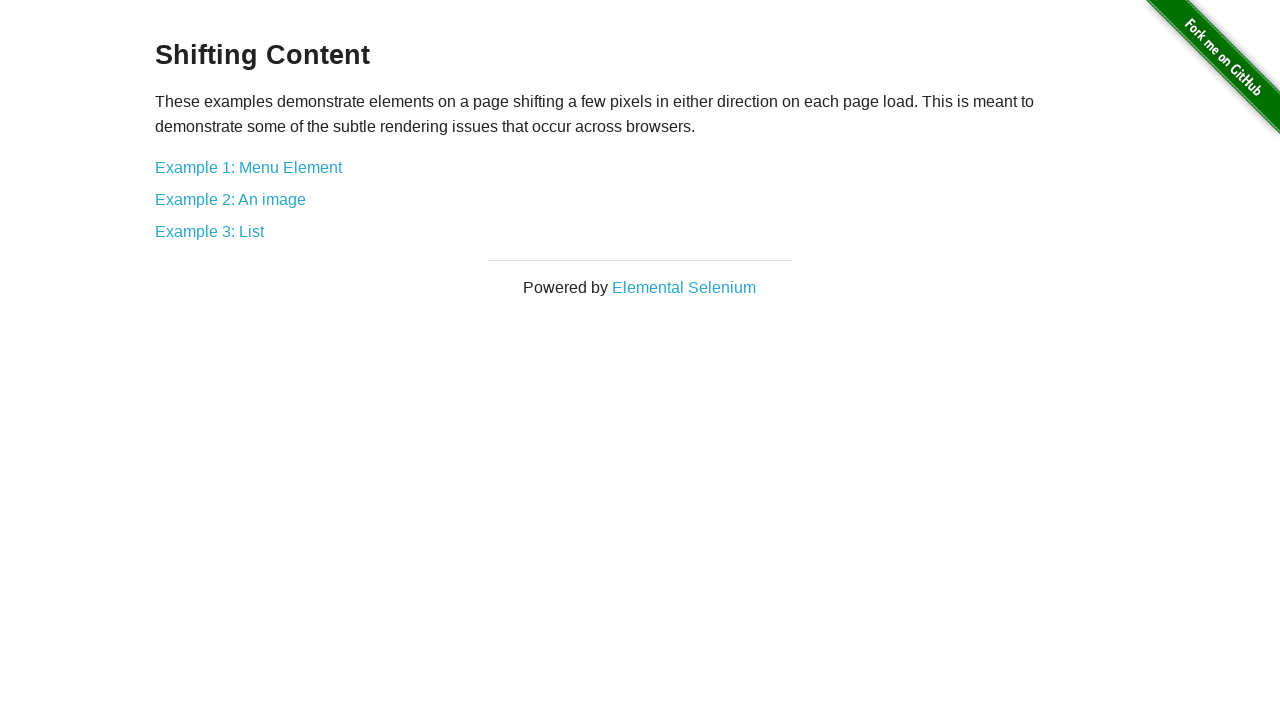

Clicked on Example 1: Menu Element link at (248, 167) on text=Example 1: Menu Element
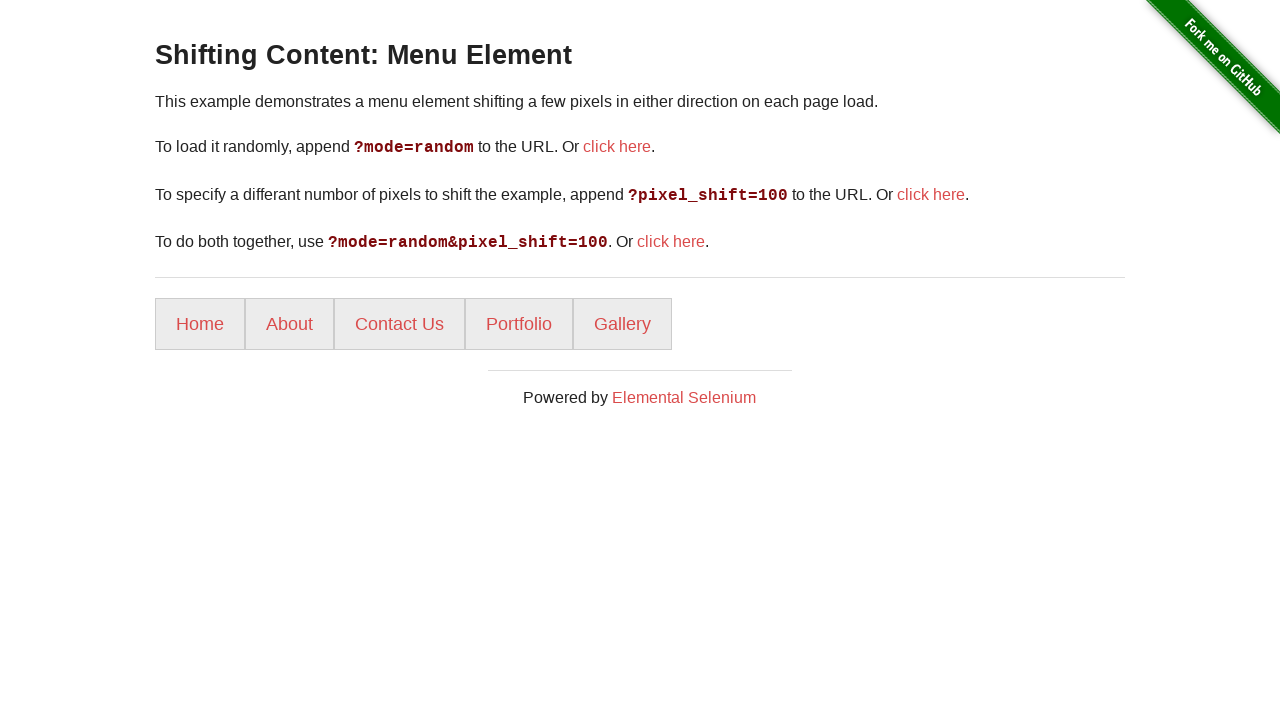

Menu items loaded and verified present
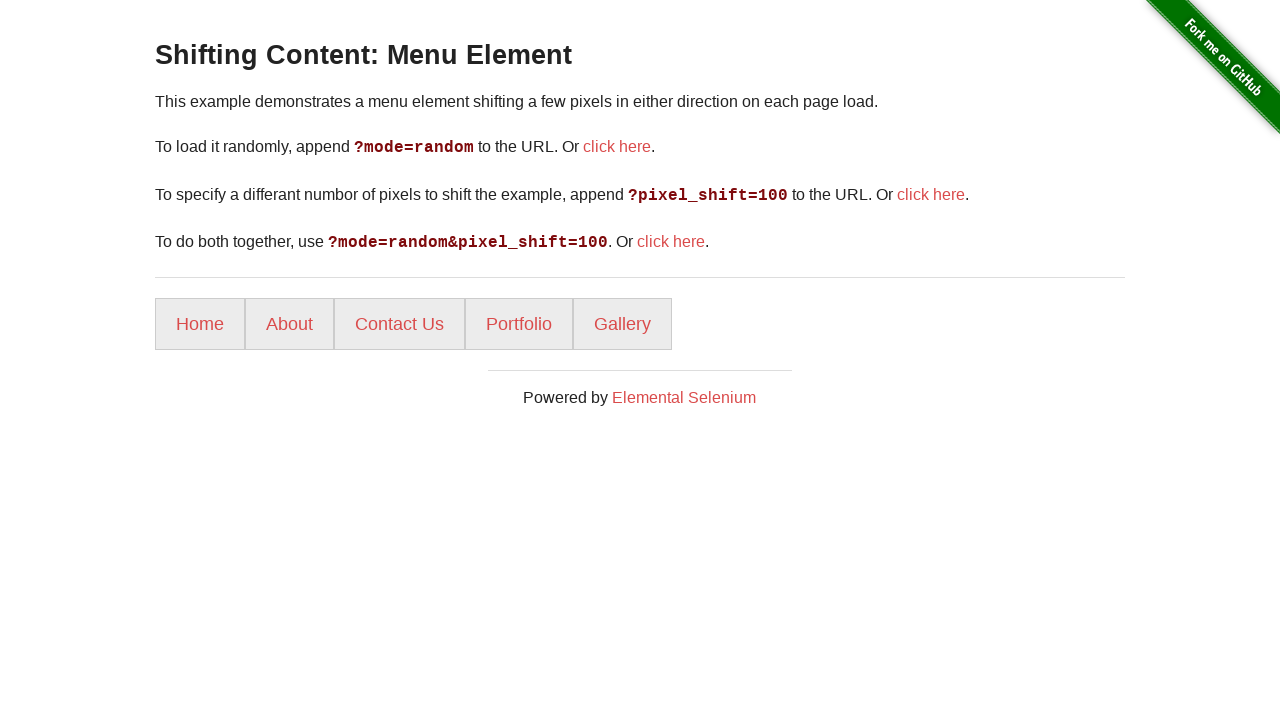

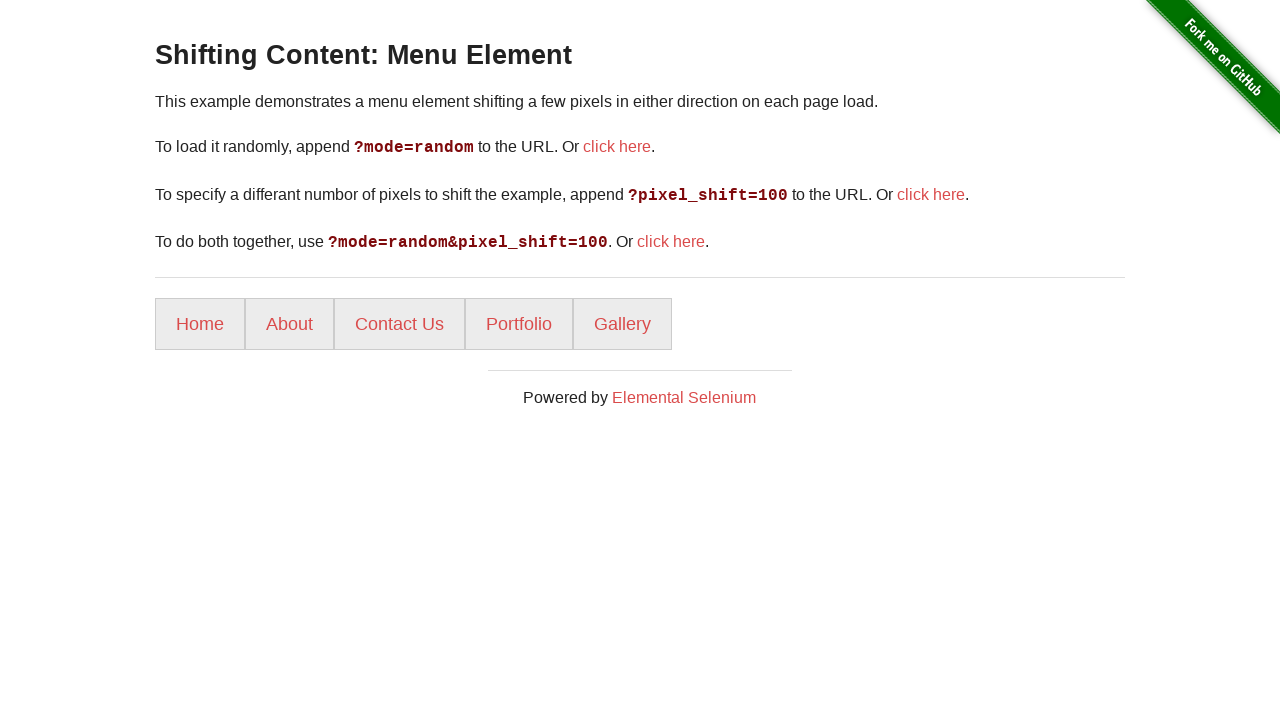